Tests bug report form submission by filling in the title, description, and steps to reproduce fields, then submitting the form and verifying the confirmation dialog appears.

Starting URL: https://pwts.dev/examples/ui/po/report.html

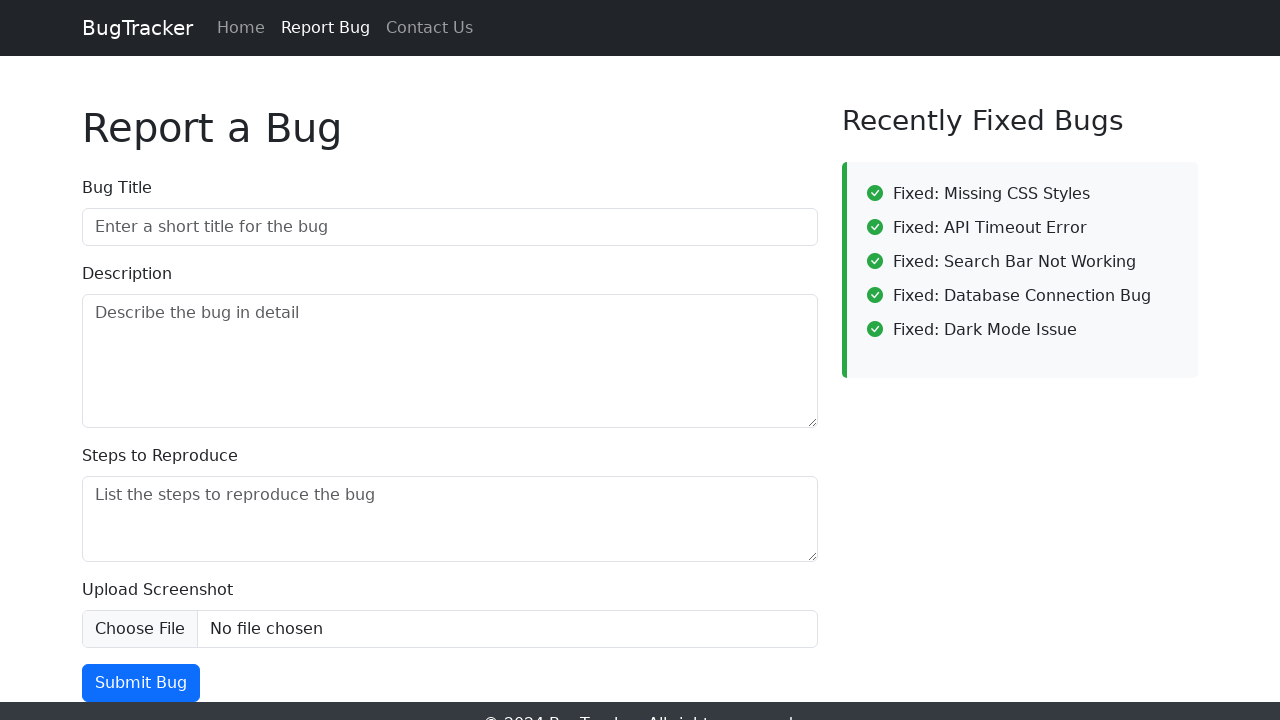

Title input field is visible
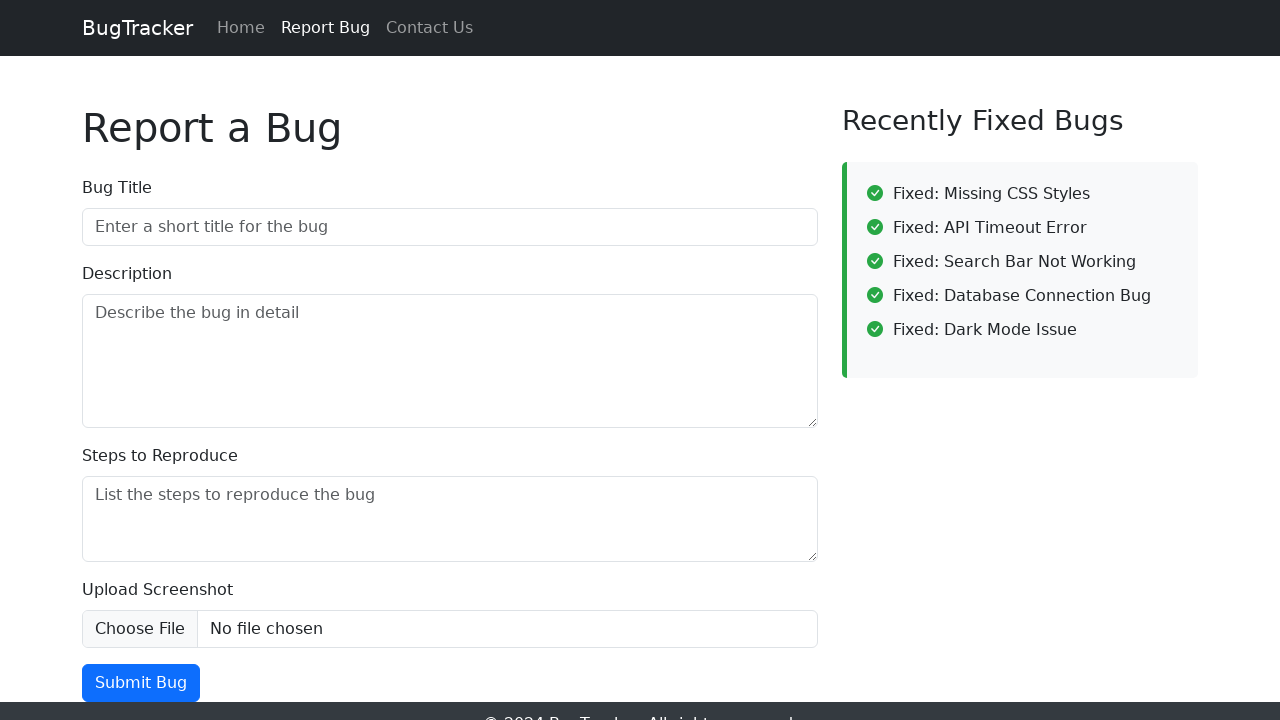

Description input field is visible
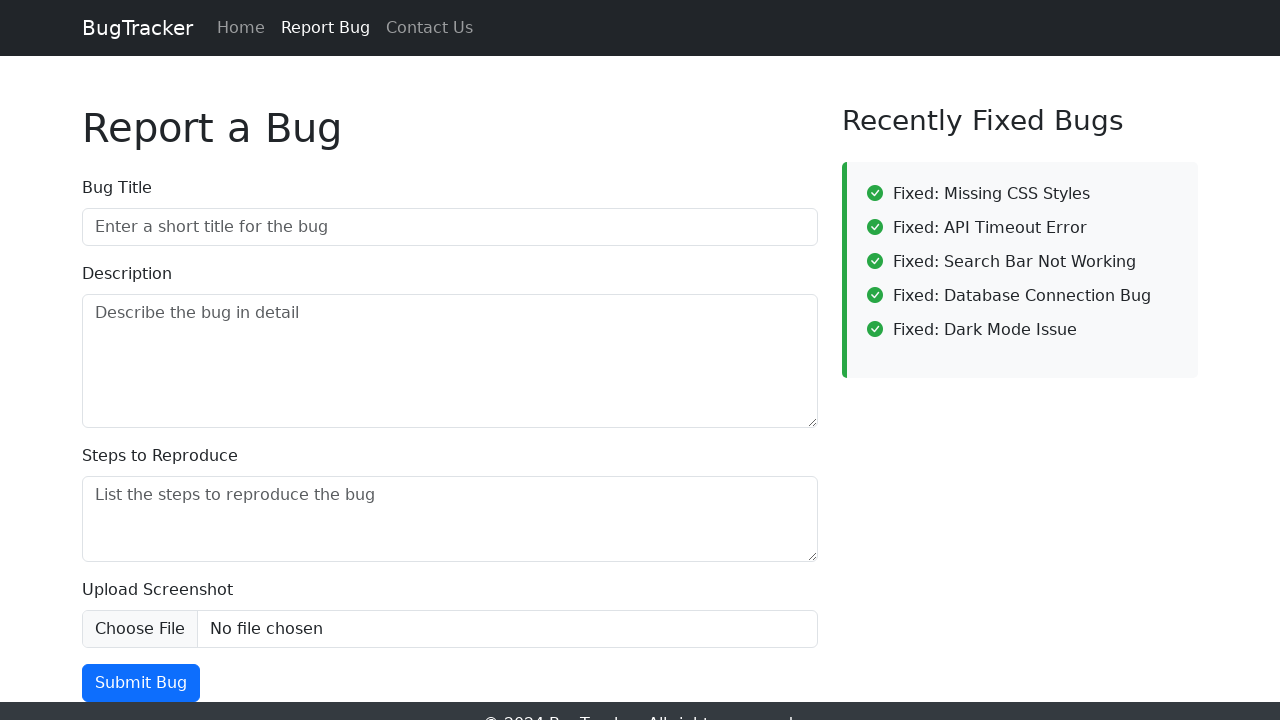

Steps input field is visible
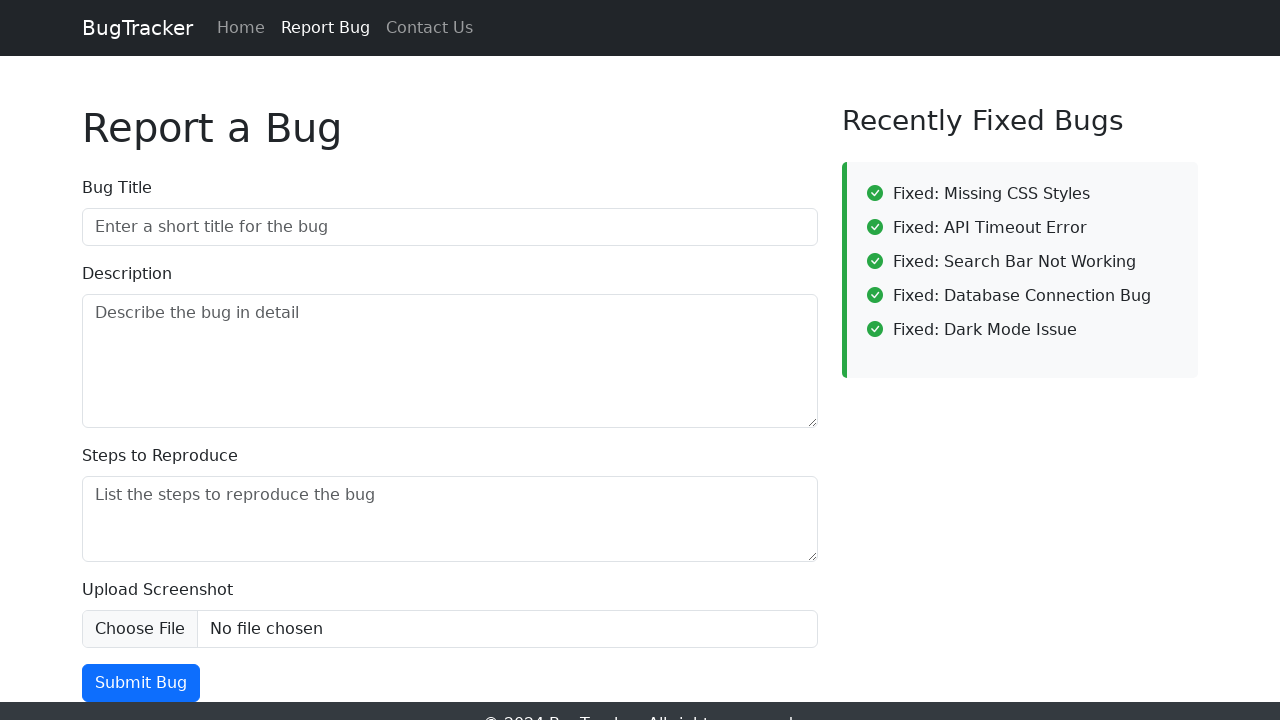

Filled bug title field with 'Application crashes on export' on internal:attr=[placeholder="Enter a short title for the bug"i]
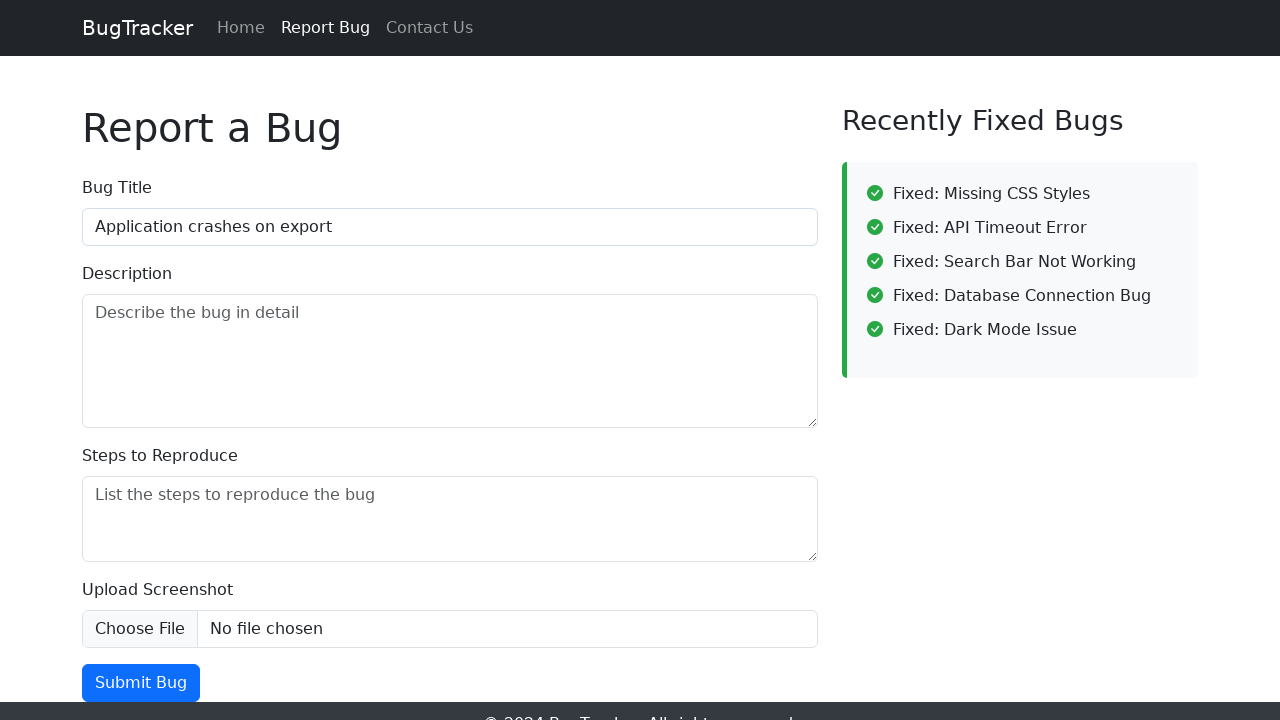

Filled bug description field with detailed crash information on internal:attr=[placeholder="Describe the bug in detail"i]
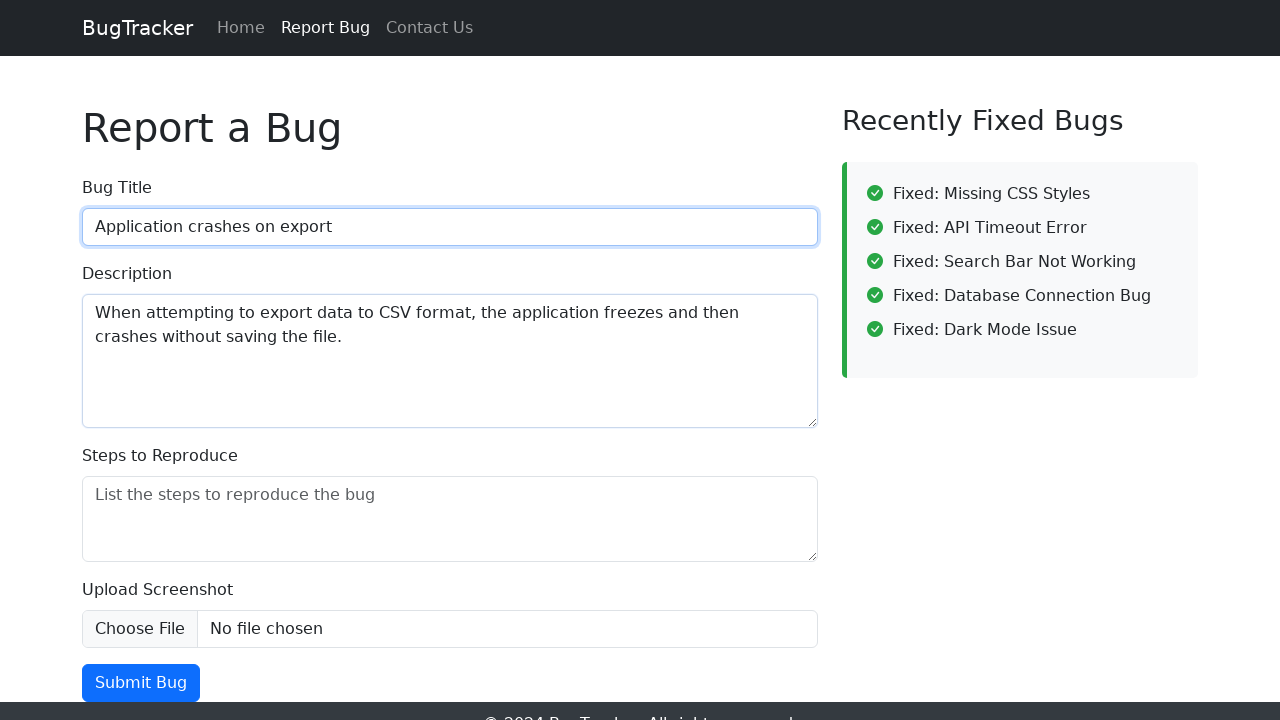

Filled steps to reproduce field with step-by-step instructions on internal:attr=[placeholder="List the steps to reproduce the bug"i]
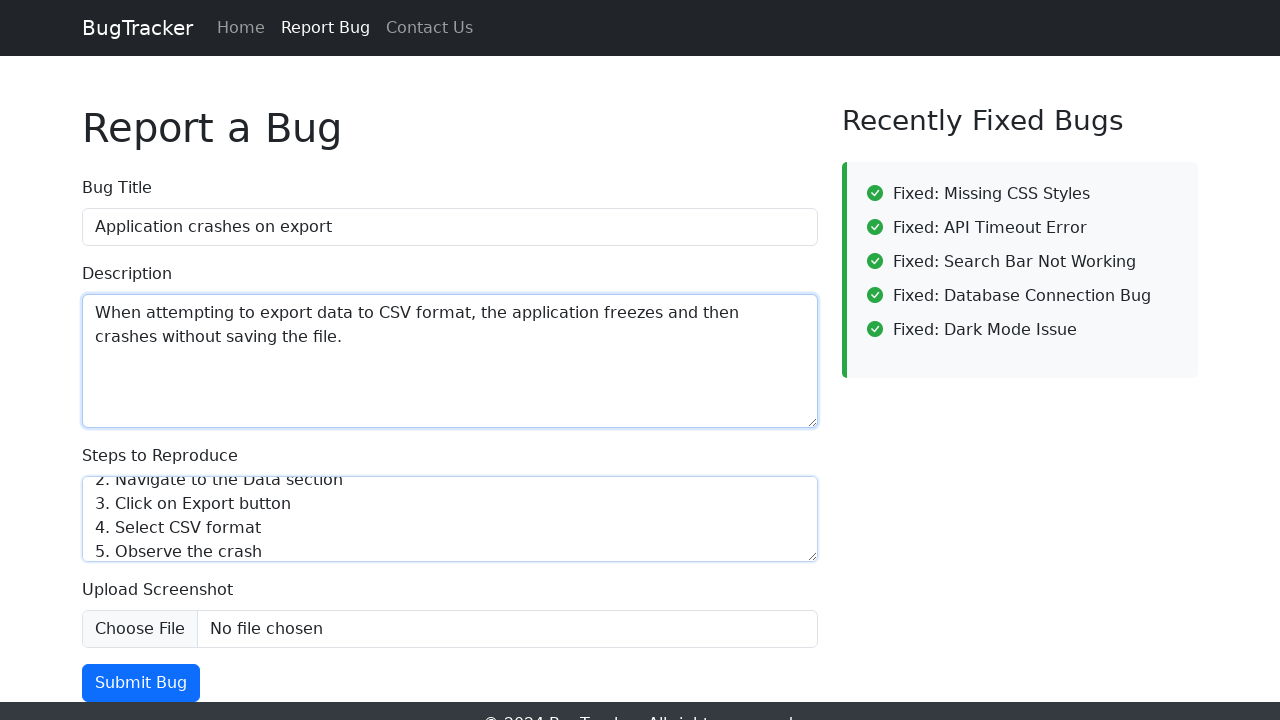

Clicked Submit Bug button to submit the form at (141, 683) on internal:role=button[name="Submit Bug"i]
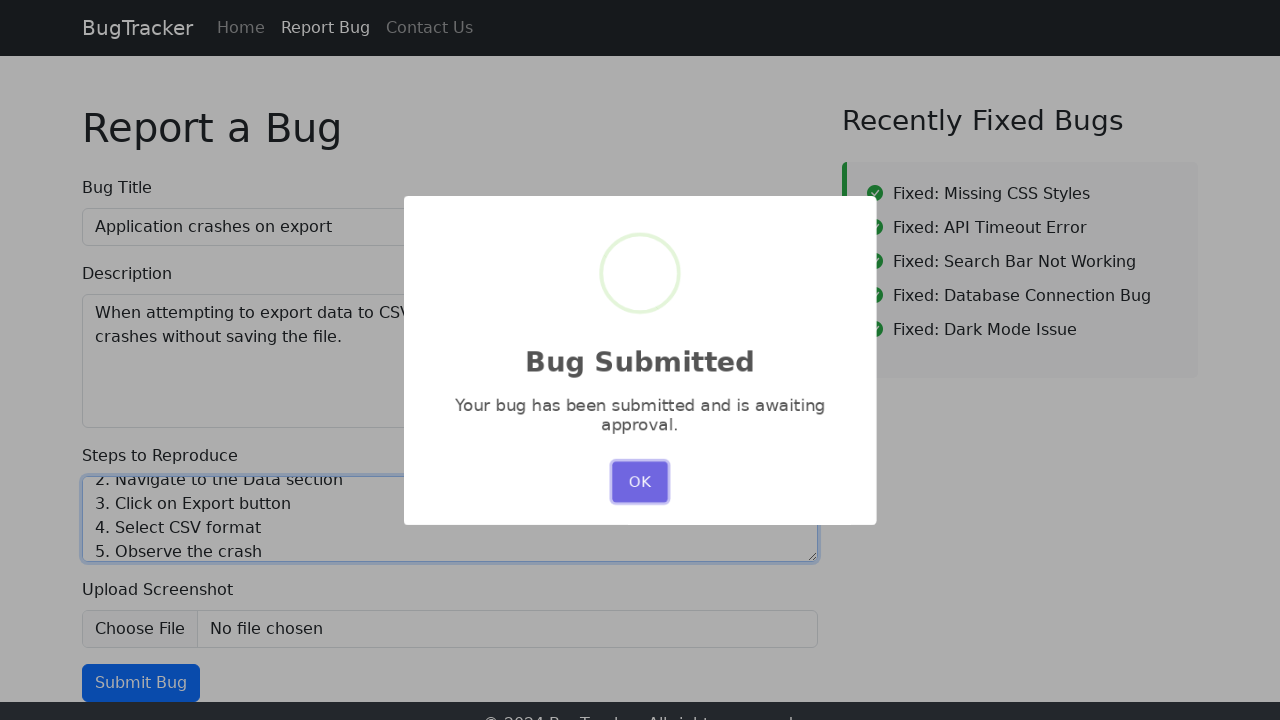

Confirmation dialog appeared after form submission
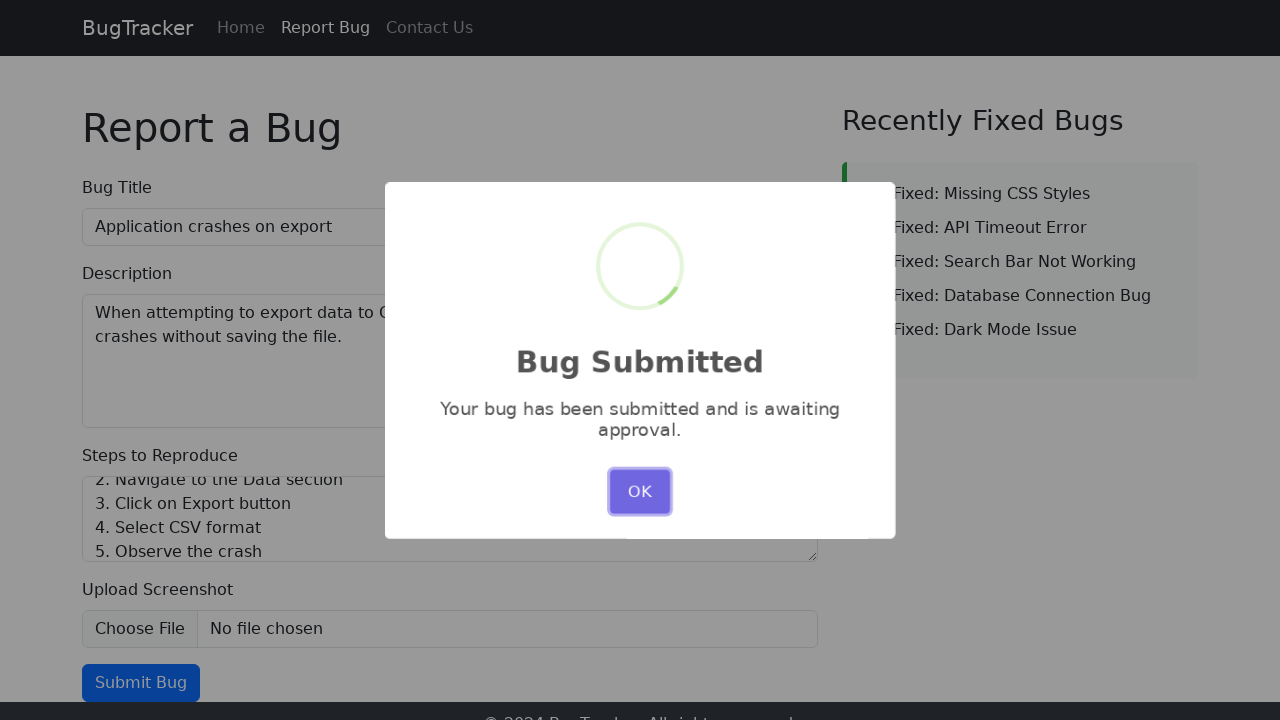

Clicked OK button on confirmation dialog at (640, 491) on internal:role=button[name="OK"i]
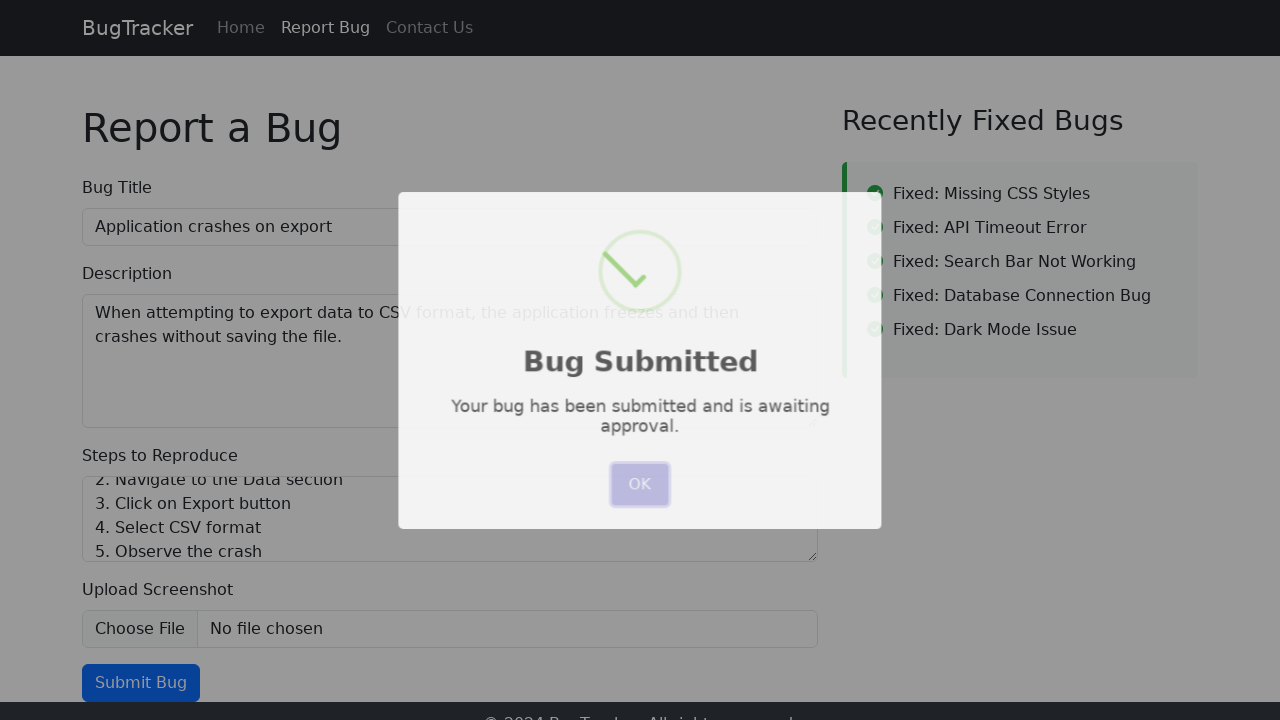

Confirmation dialog closed successfully
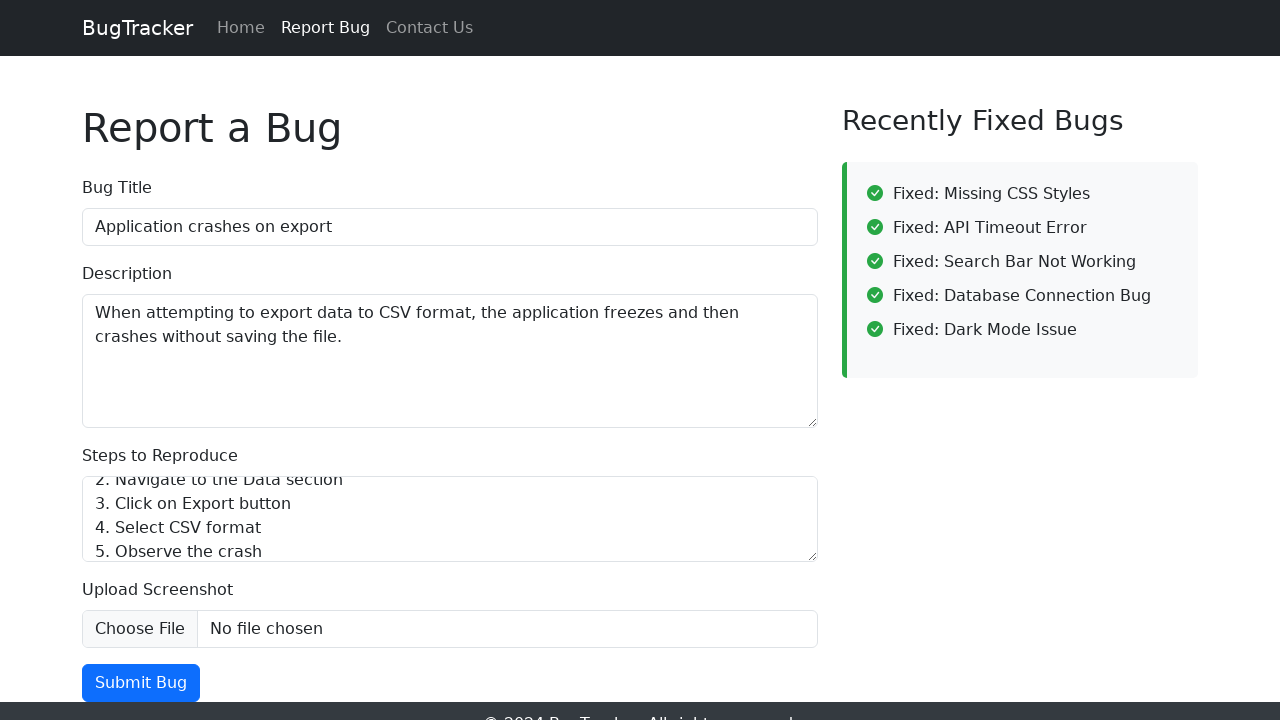

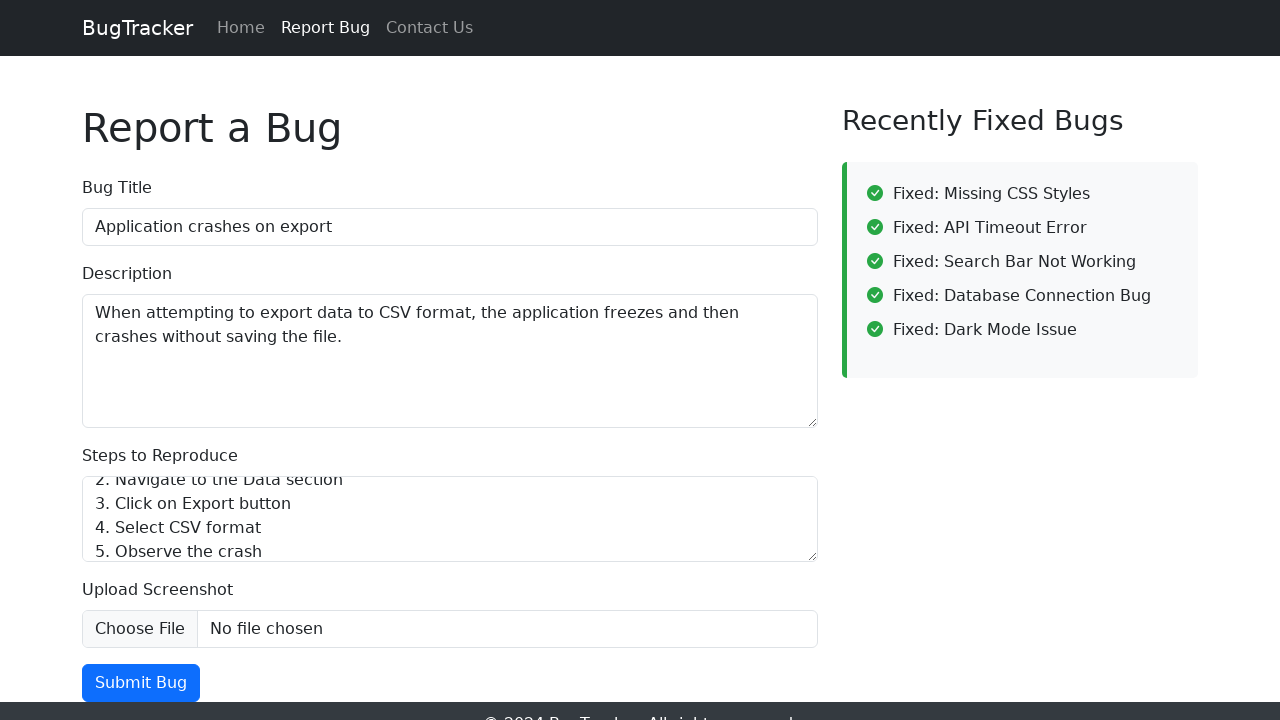